Clicks on the FBI's Internet Crime Complaint Center link

Starting URL: https://fortmyers.craigslist.org/about/help/safety/scams/reporting

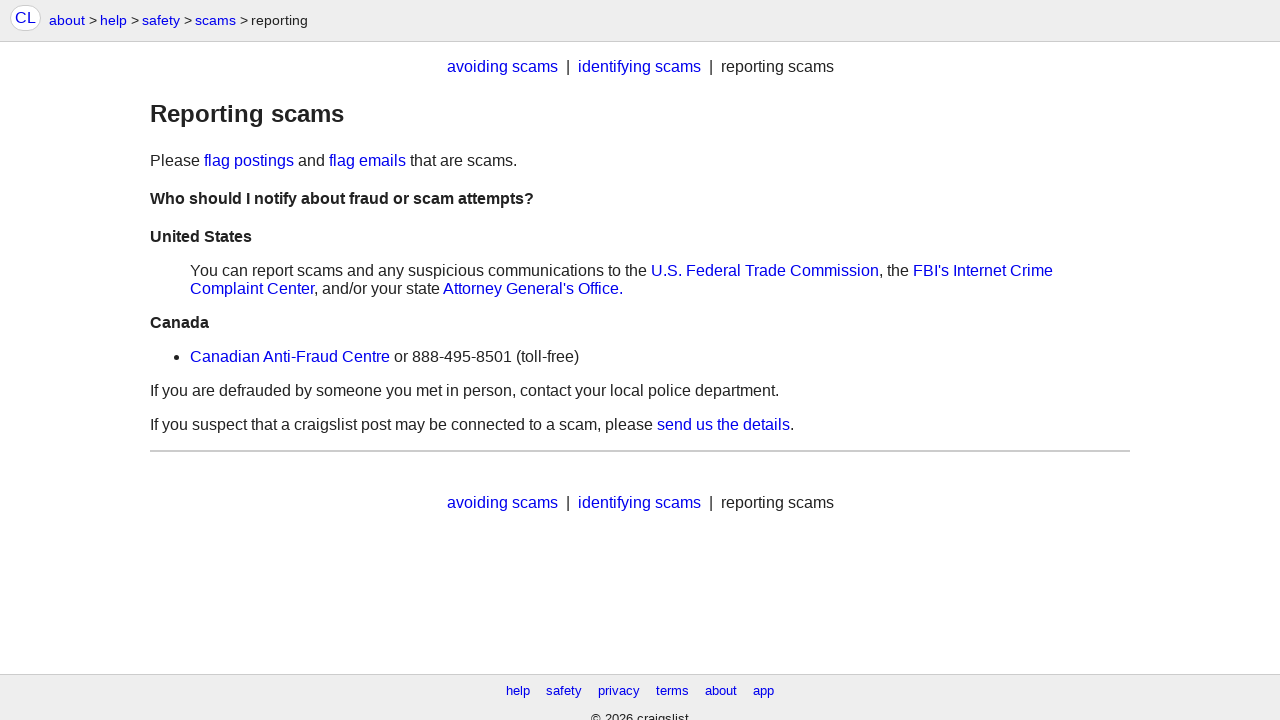

Navigated to Fort Myers Craigslist scams reporting page
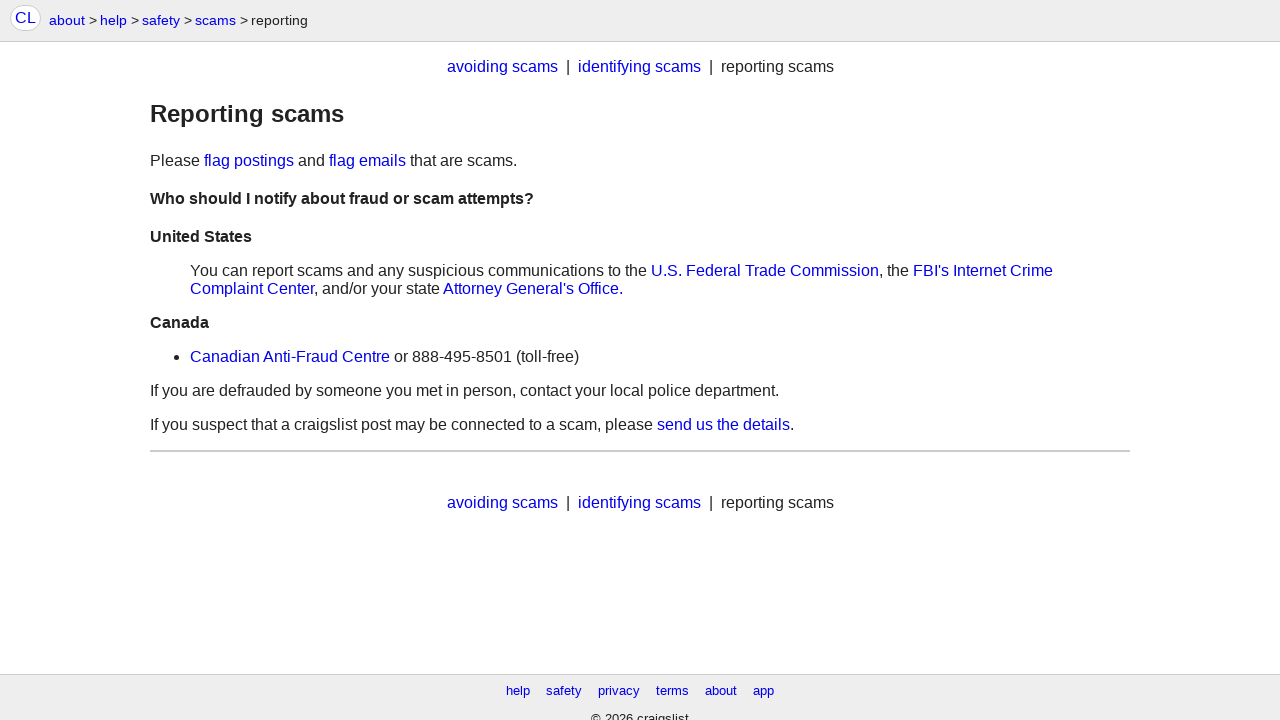

Clicked on FBI's Internet Crime Complaint Center link at (983, 271) on a:has-text('FBI\'s Internet Crime Complaint Center')
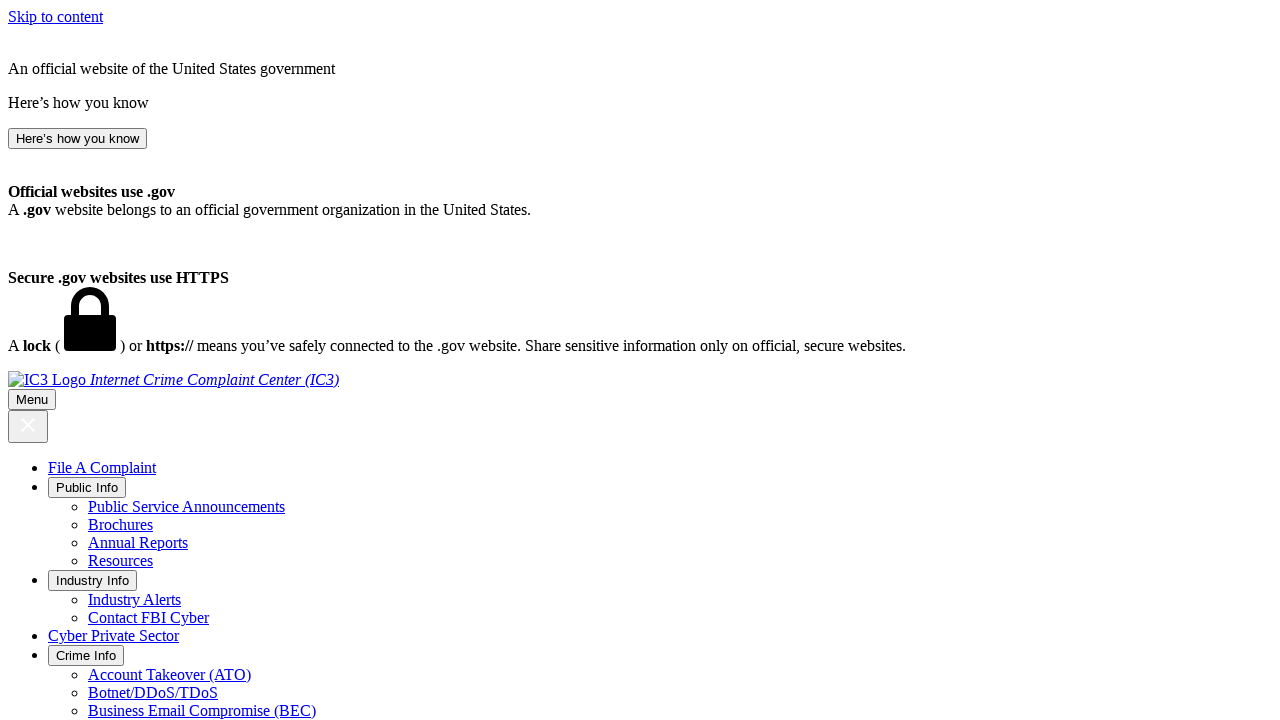

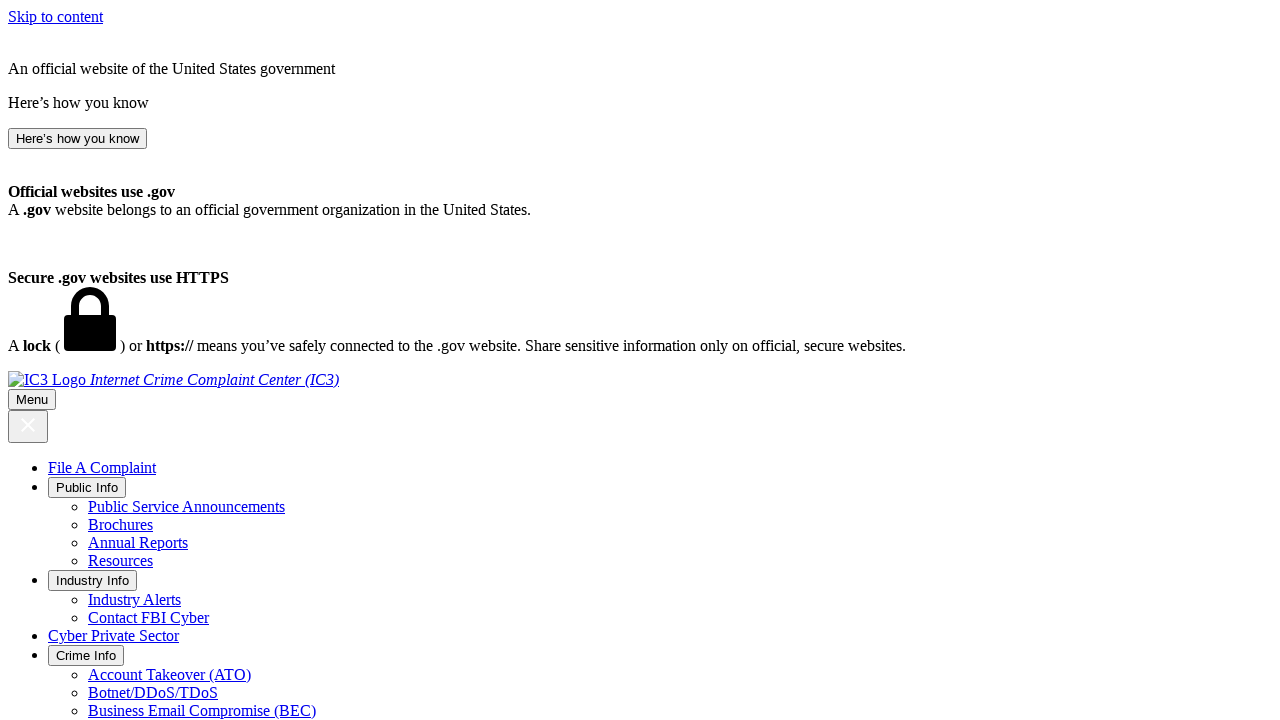